Navigates to a W3Schools JavaScript confirm dialog demo, switches to iframe, clicks a button to trigger an alert, and accepts it

Starting URL: http://www.w3schools.com/js/tryit.asp?filename=tryjs_confirm

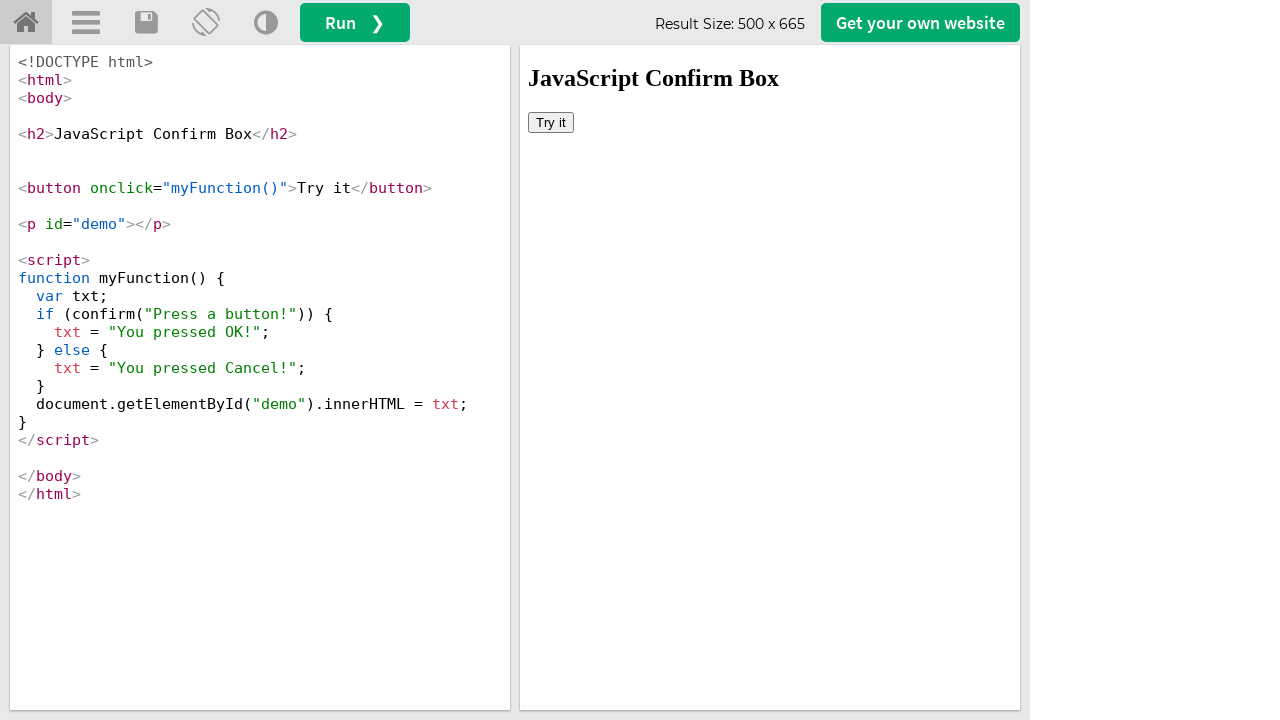

Navigated to W3Schools JavaScript confirm dialog demo page
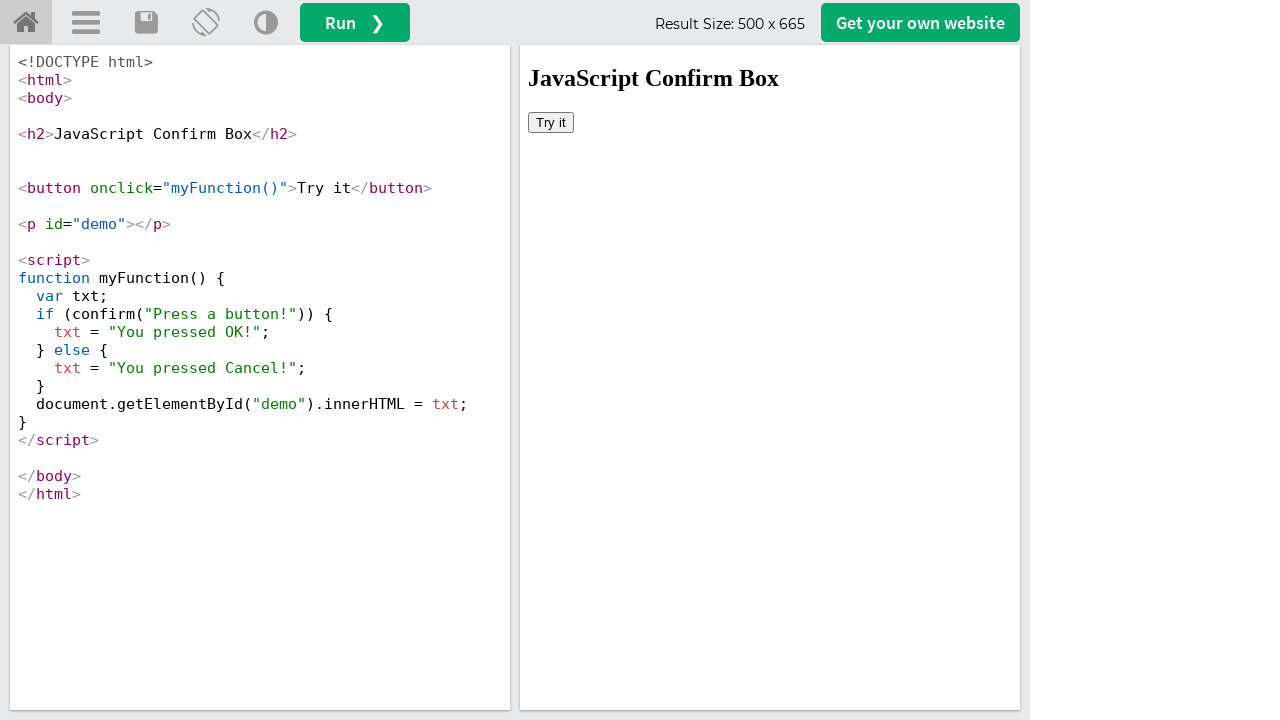

Located iframe with ID 'iframeResult'
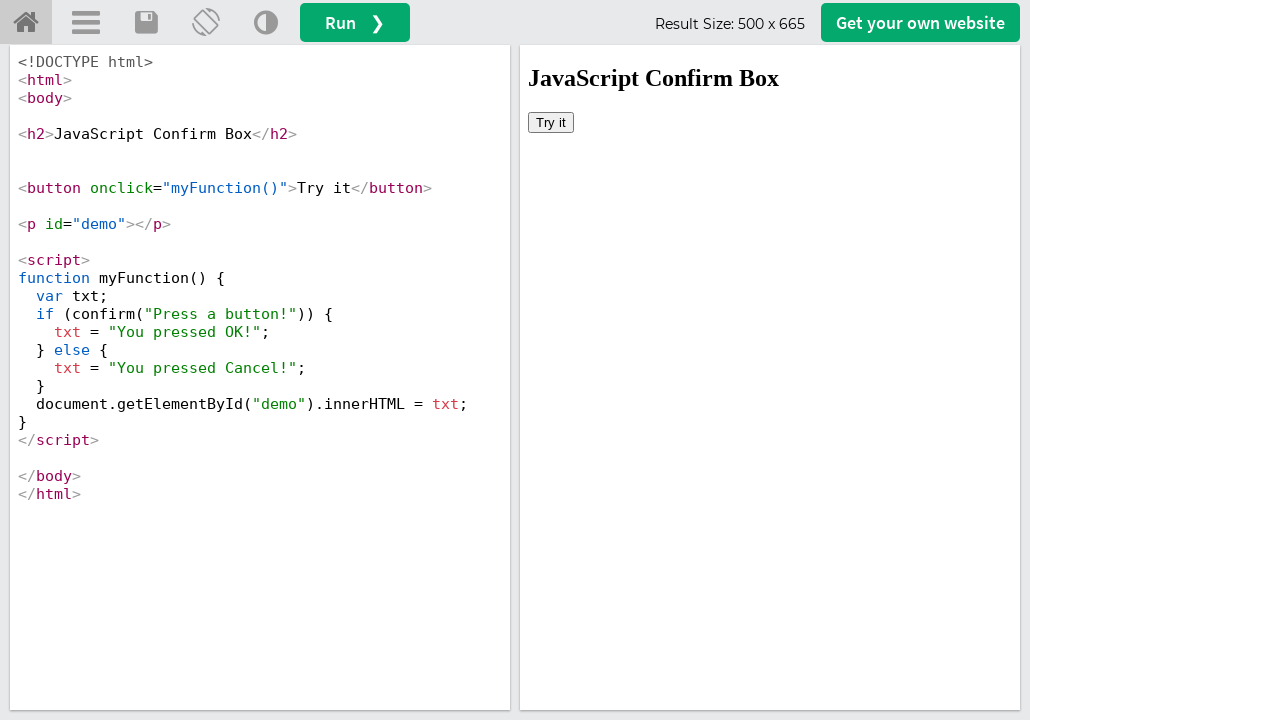

Set up dialog event listener to accept confirm dialog
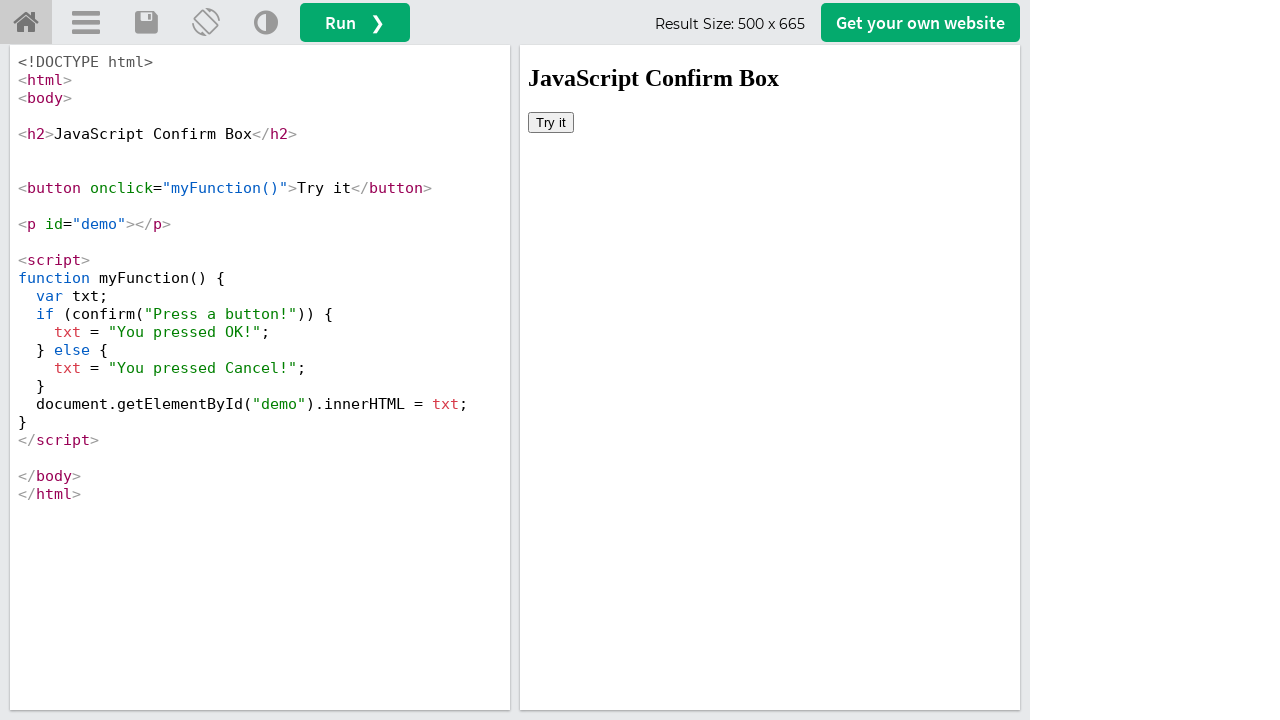

Clicked button to trigger confirm dialog at (551, 122) on #iframeResult >> internal:control=enter-frame >> xpath=/html/body/button
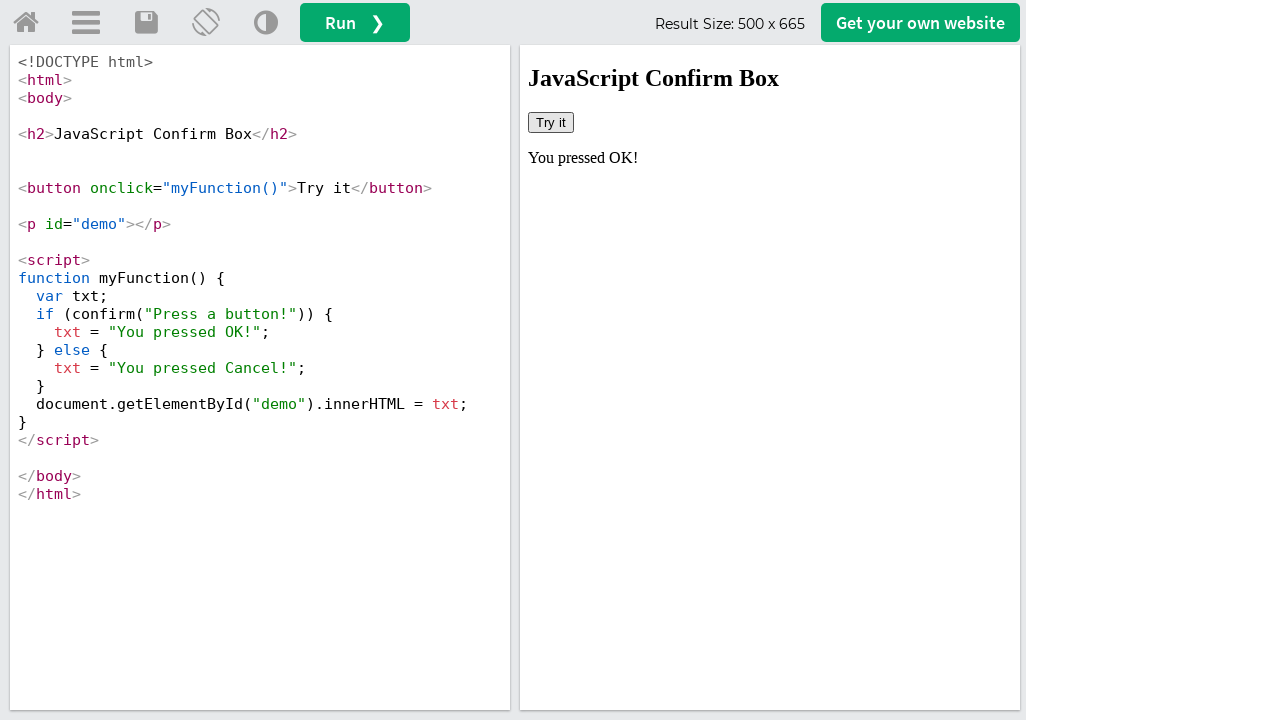

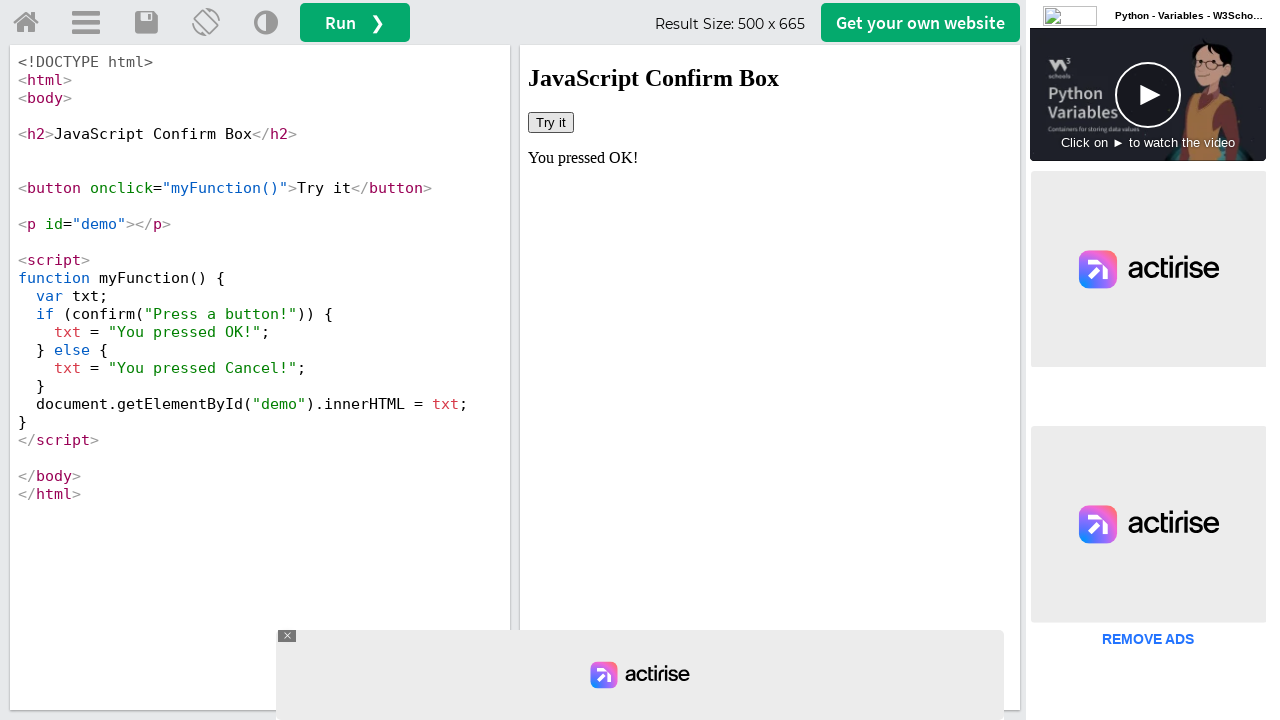